Tests geolocation functionality by clicking a button to get coordinates and verifying that latitude and longitude values are displayed on the page.

Starting URL: https://bonigarcia.dev/selenium-webdriver-java/geolocation.html

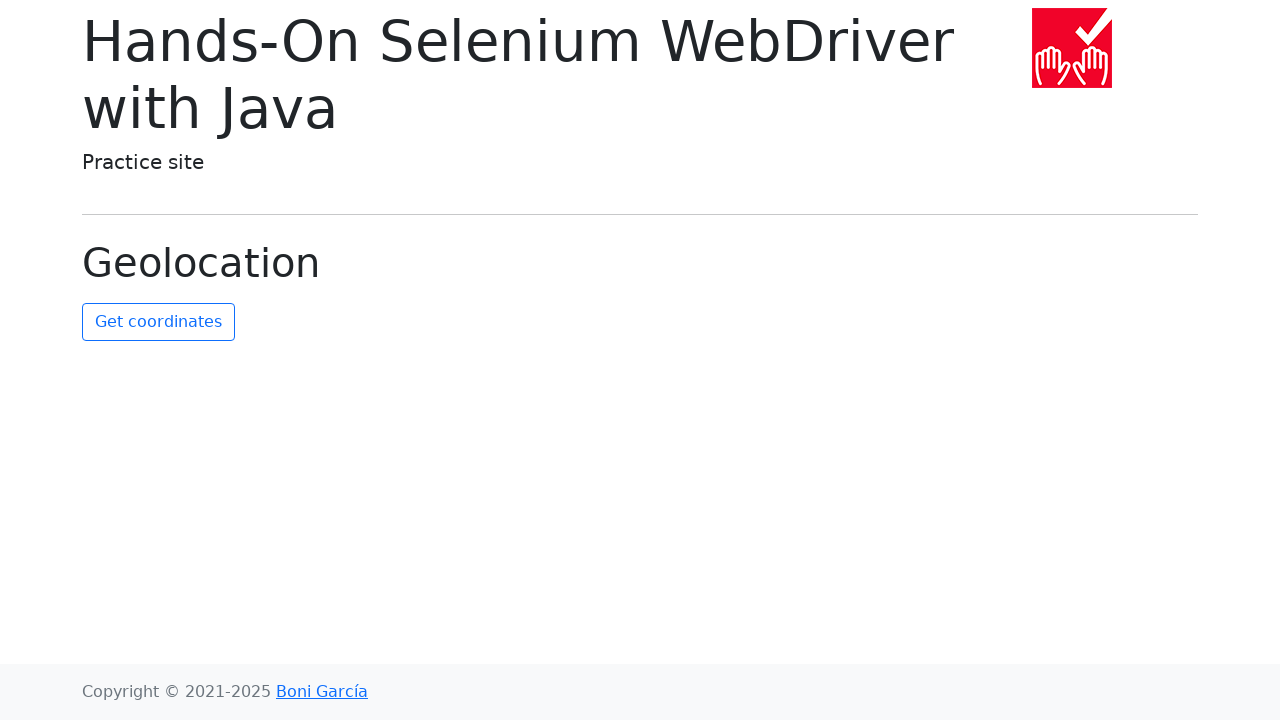

Granted geolocation permission to context
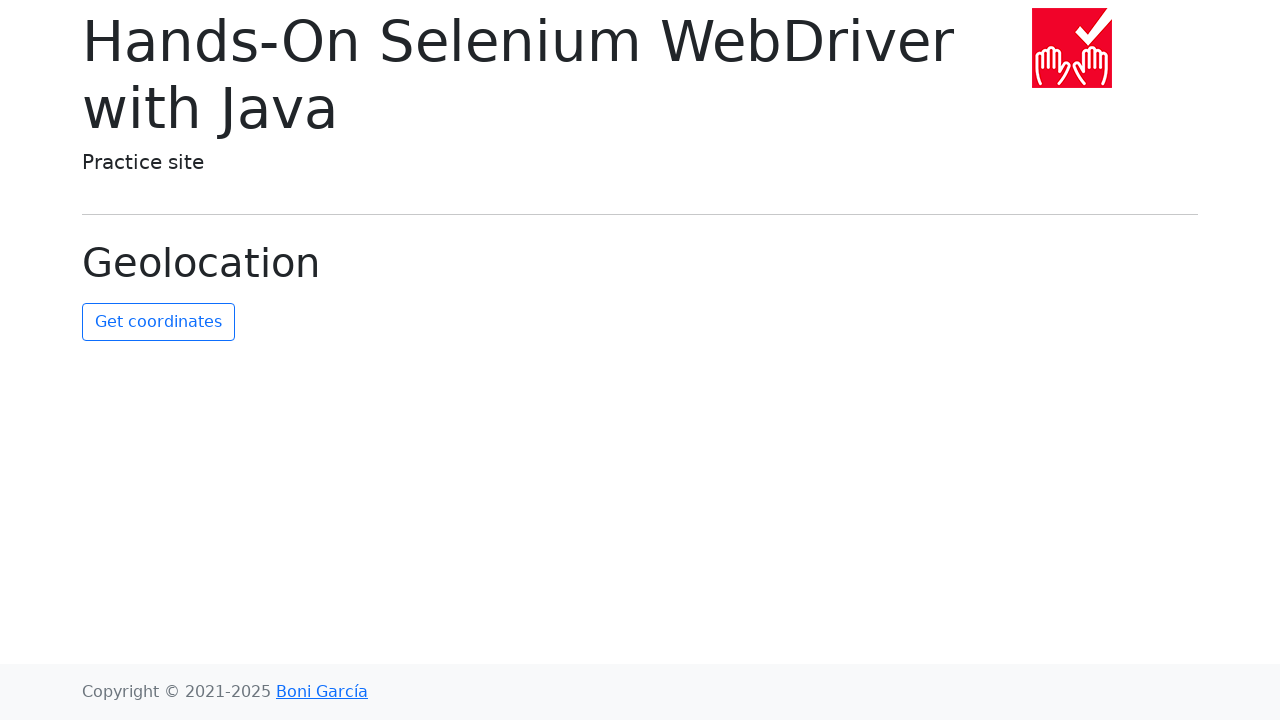

Set geolocation coordinates to latitude 40.7128, longitude -74.0060
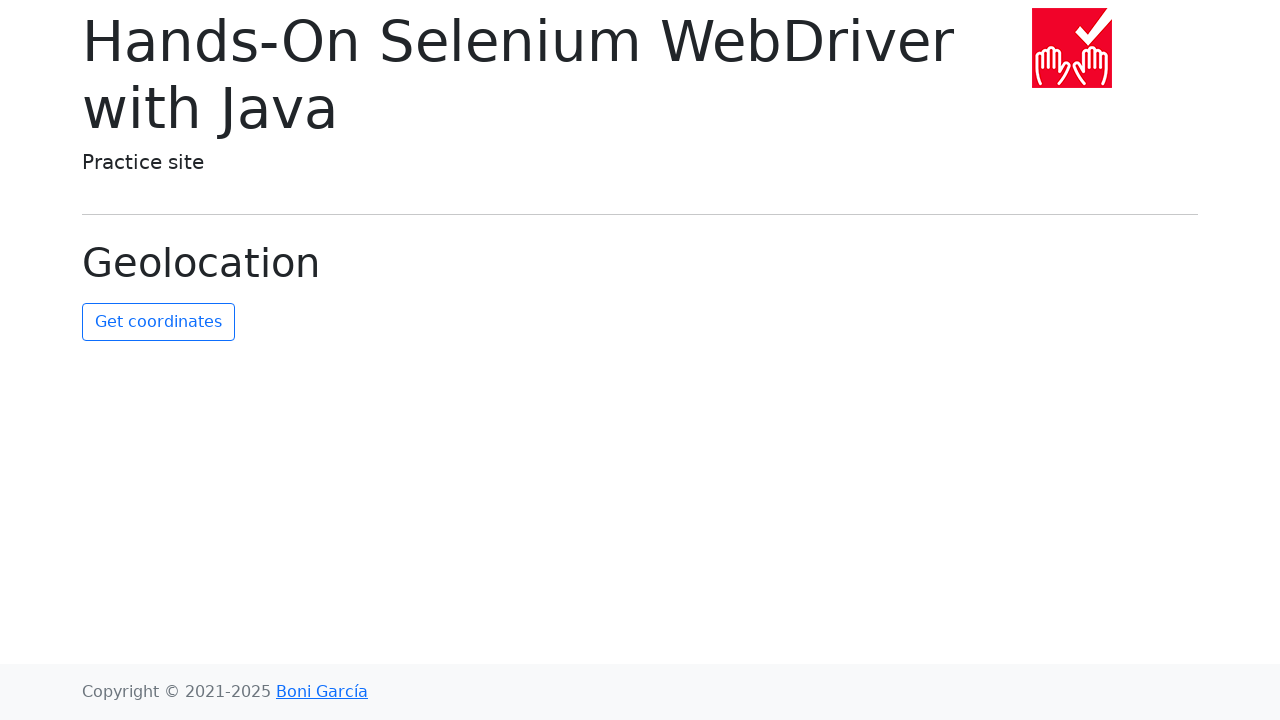

Get coordinates button is visible
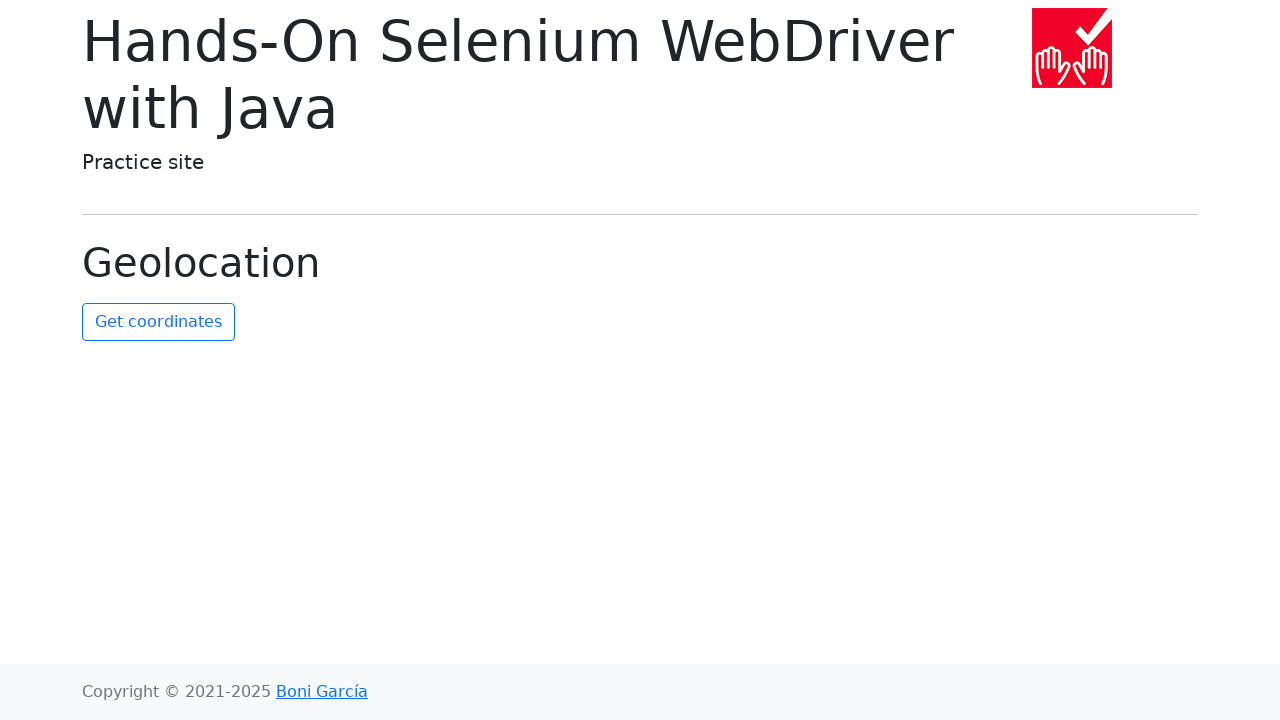

Clicked get coordinates button at (158, 322) on #get-coordinates
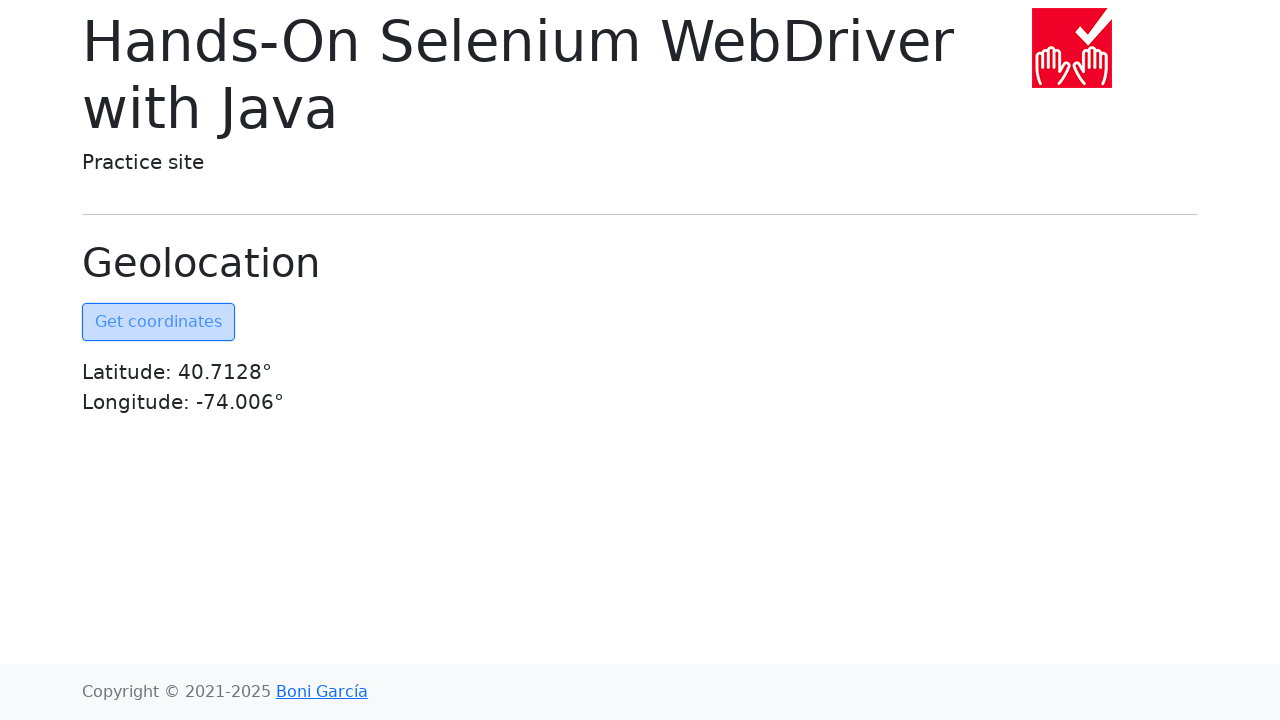

Coordinates display element is visible
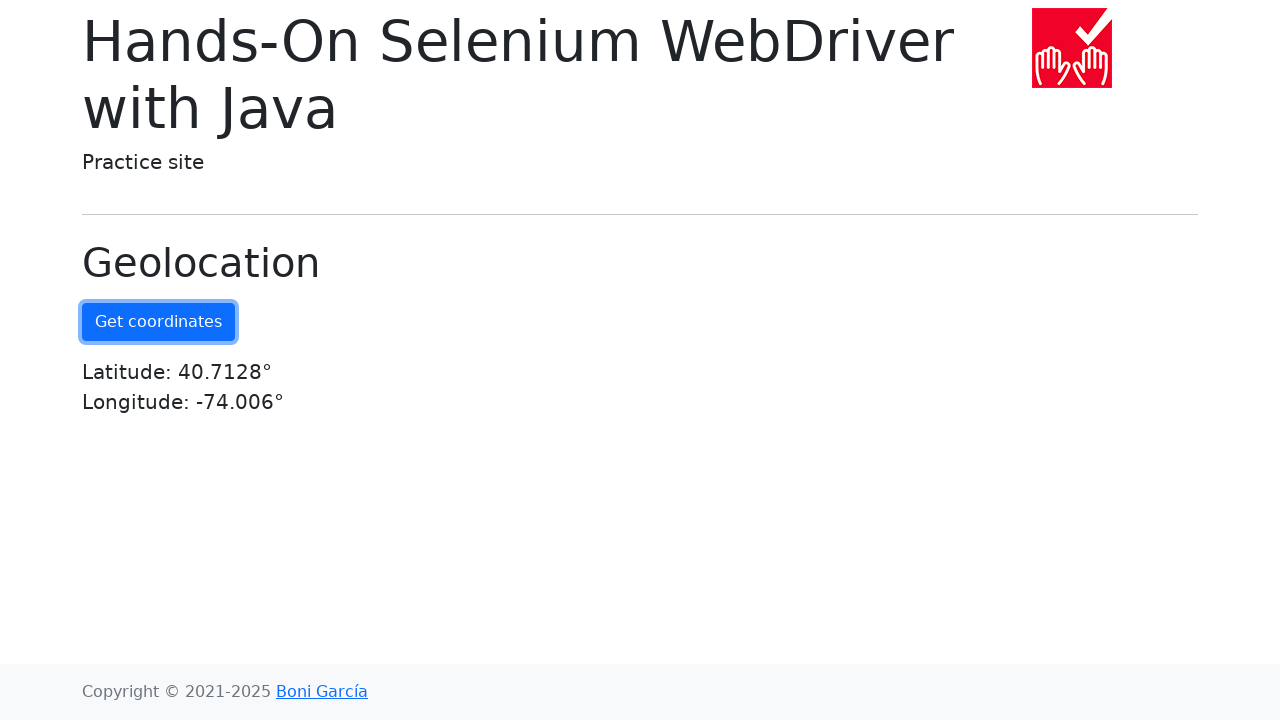

Retrieved coordinates text content
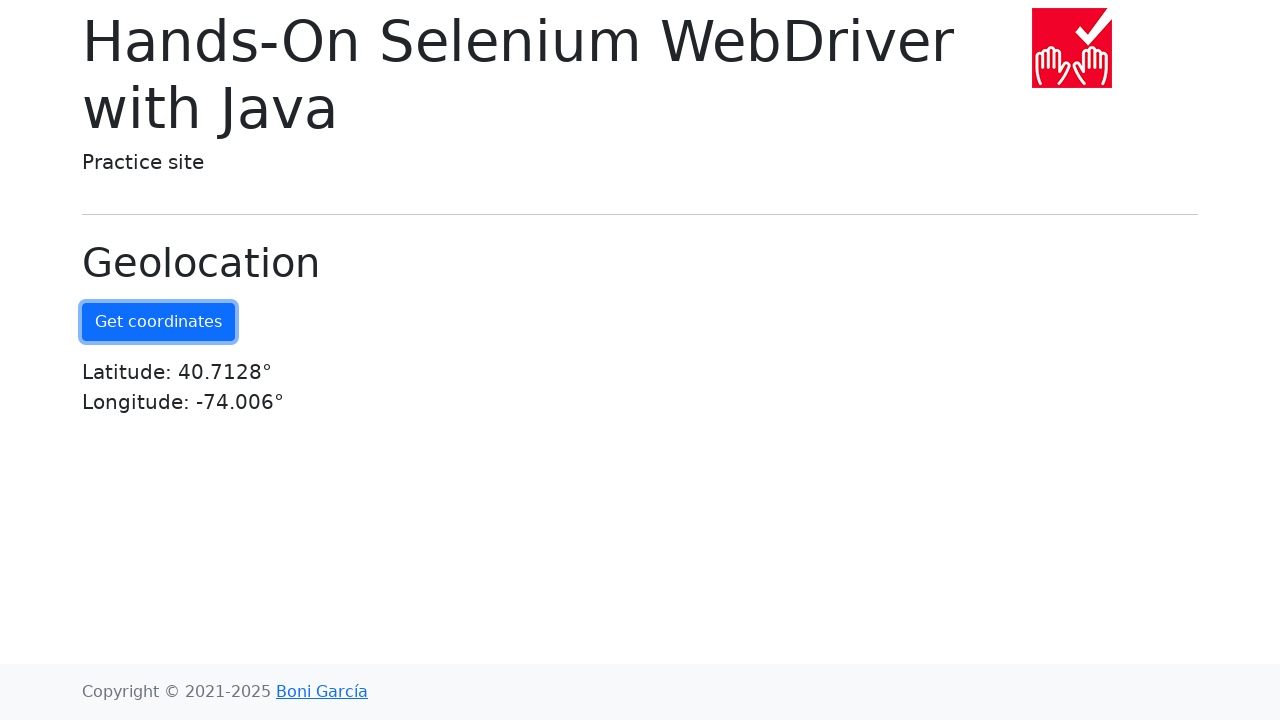

Verified 'Latitude' is present in coordinates text
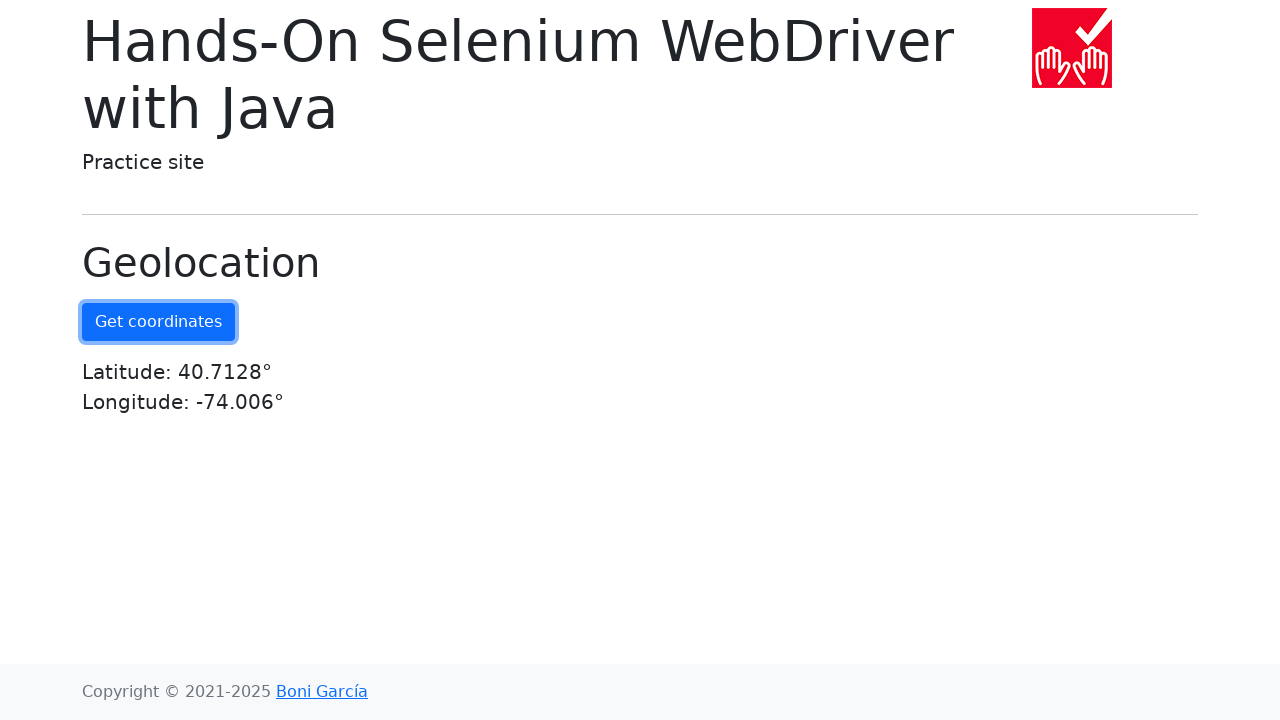

Verified 'Longitude' is present in coordinates text
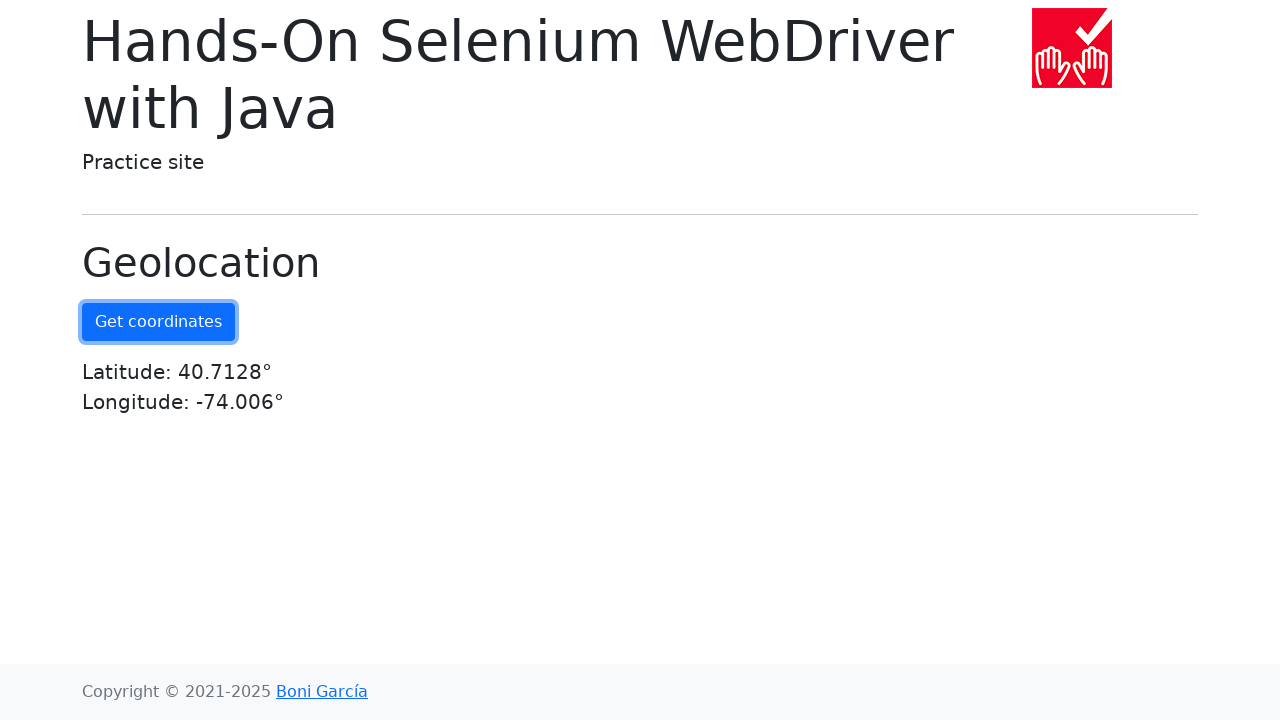

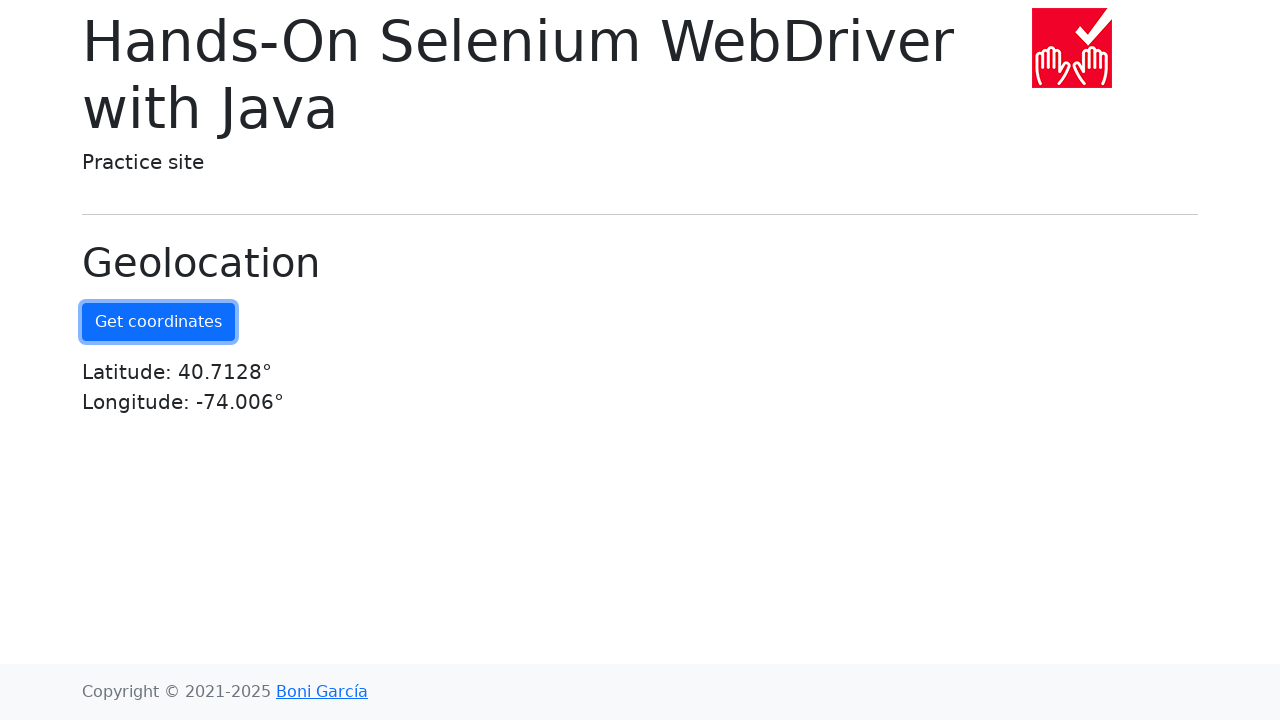